Tests JQuery custom dropdown selection for Speed and Salutation dropdowns by clicking and selecting different options

Starting URL: https://jqueryui.com/resources/demos/selectmenu/default.html

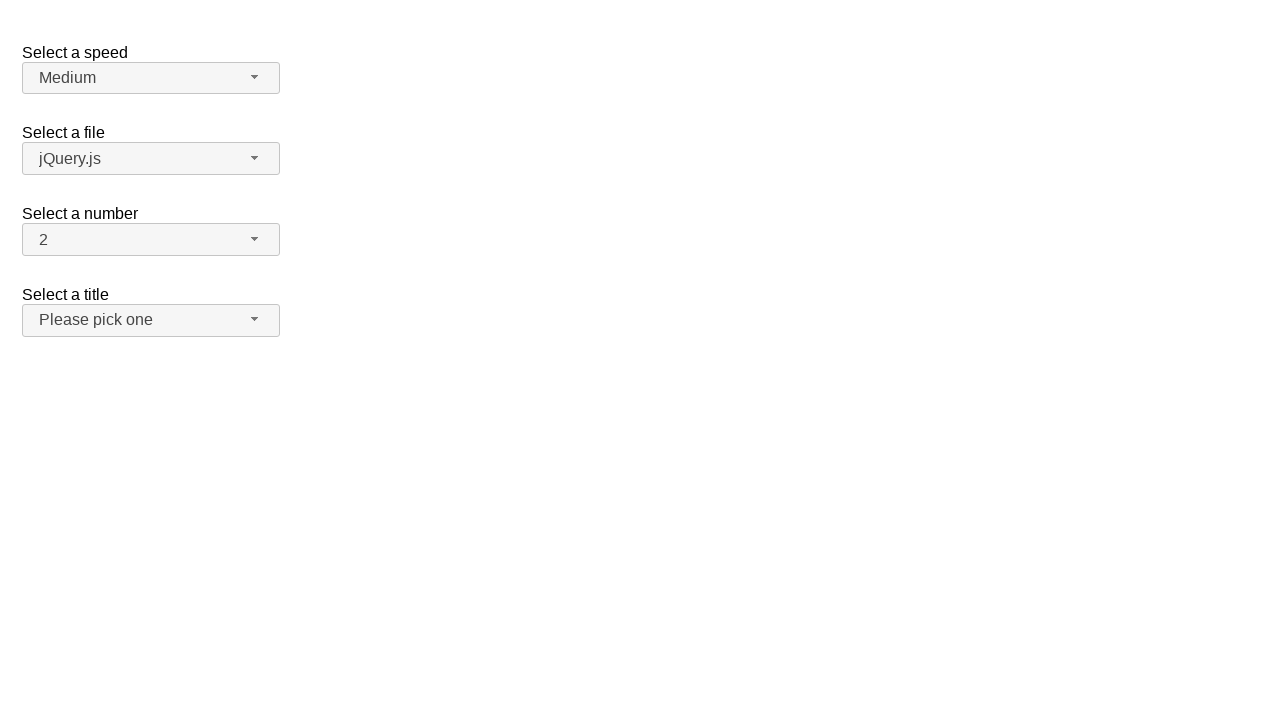

Clicked Speed dropdown button at (151, 78) on span#speed-button
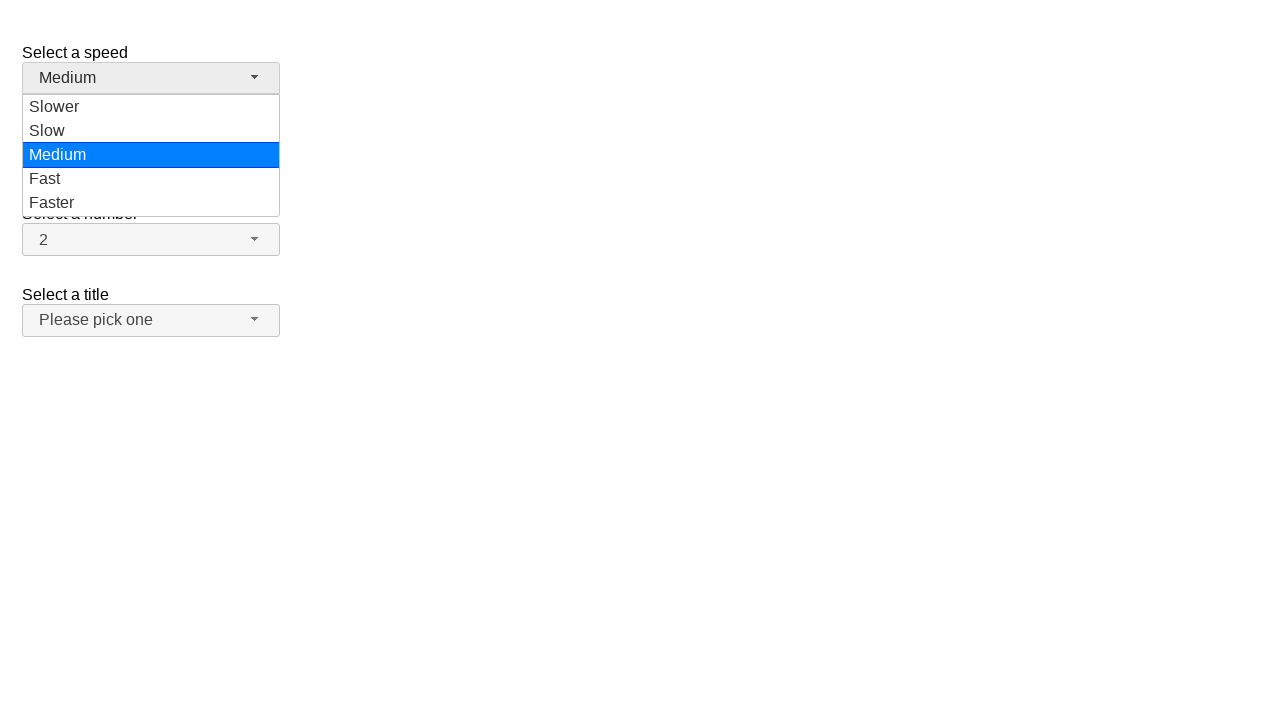

Speed dropdown menu loaded
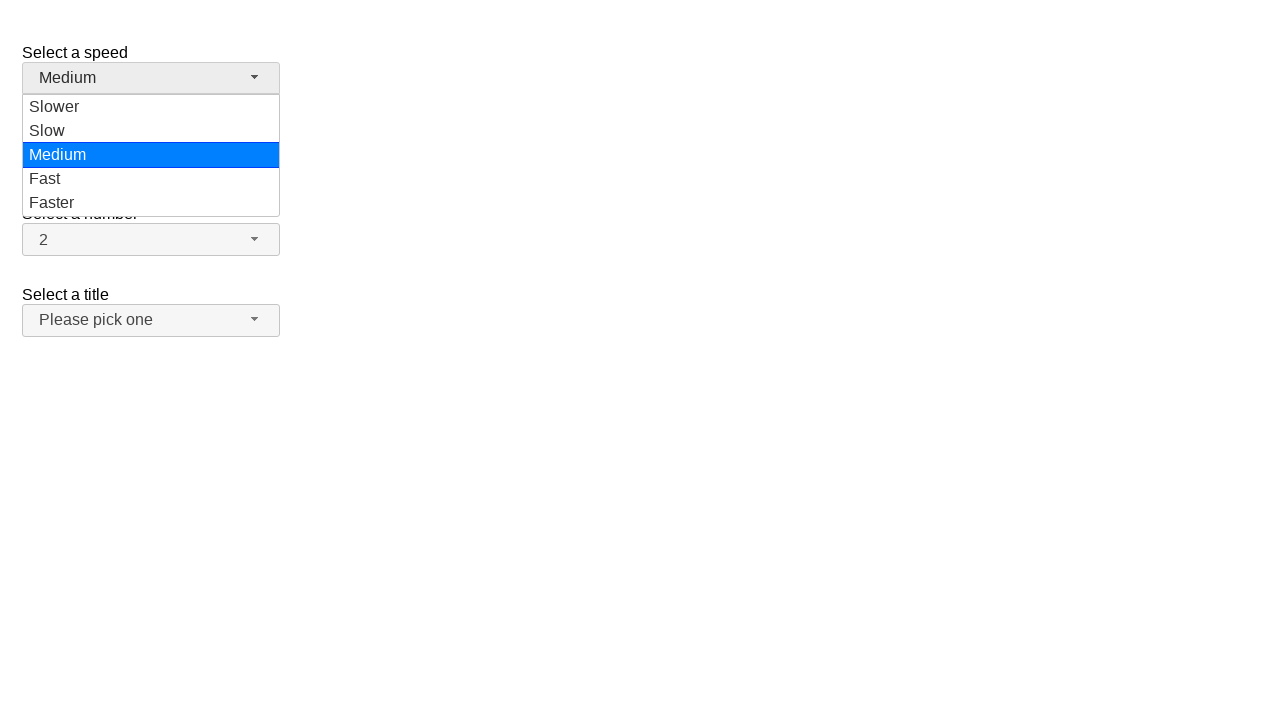

Selected 'Slower' option from Speed dropdown at (151, 107) on ul#speed-menu div[role='option']:has-text('Slower')
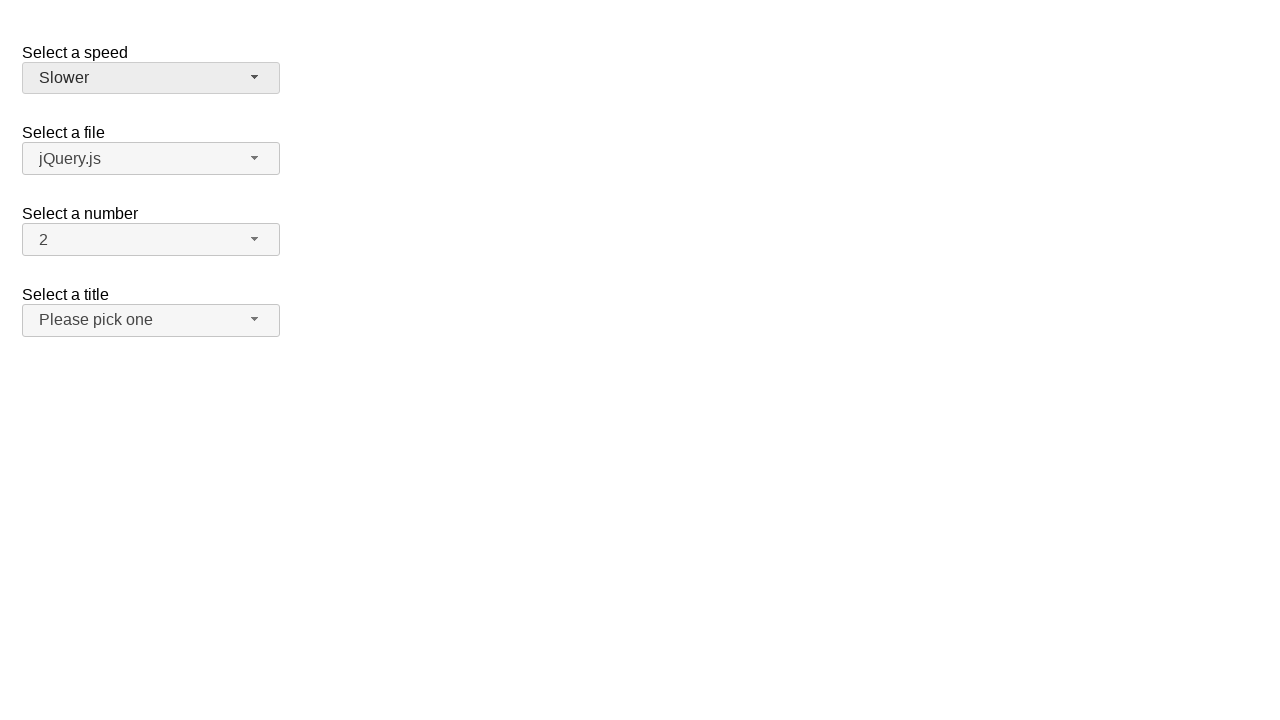

Clicked Speed dropdown button at (151, 78) on span#speed-button
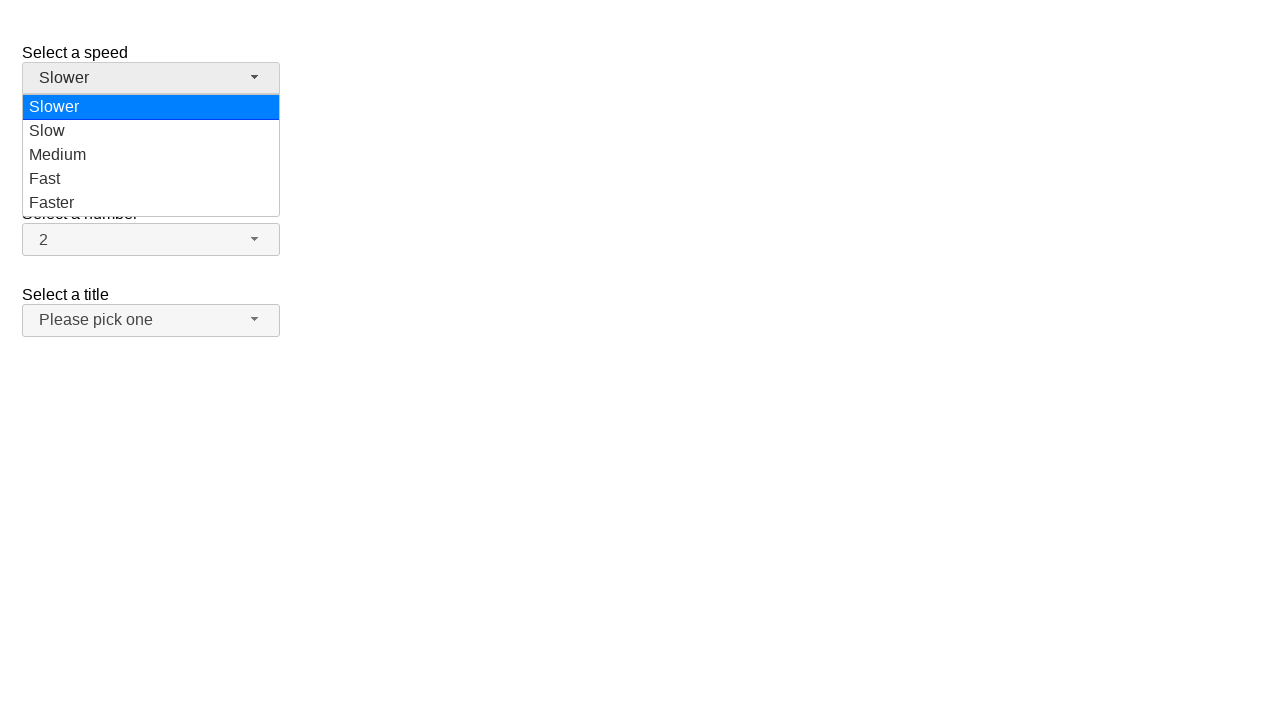

Speed dropdown menu loaded
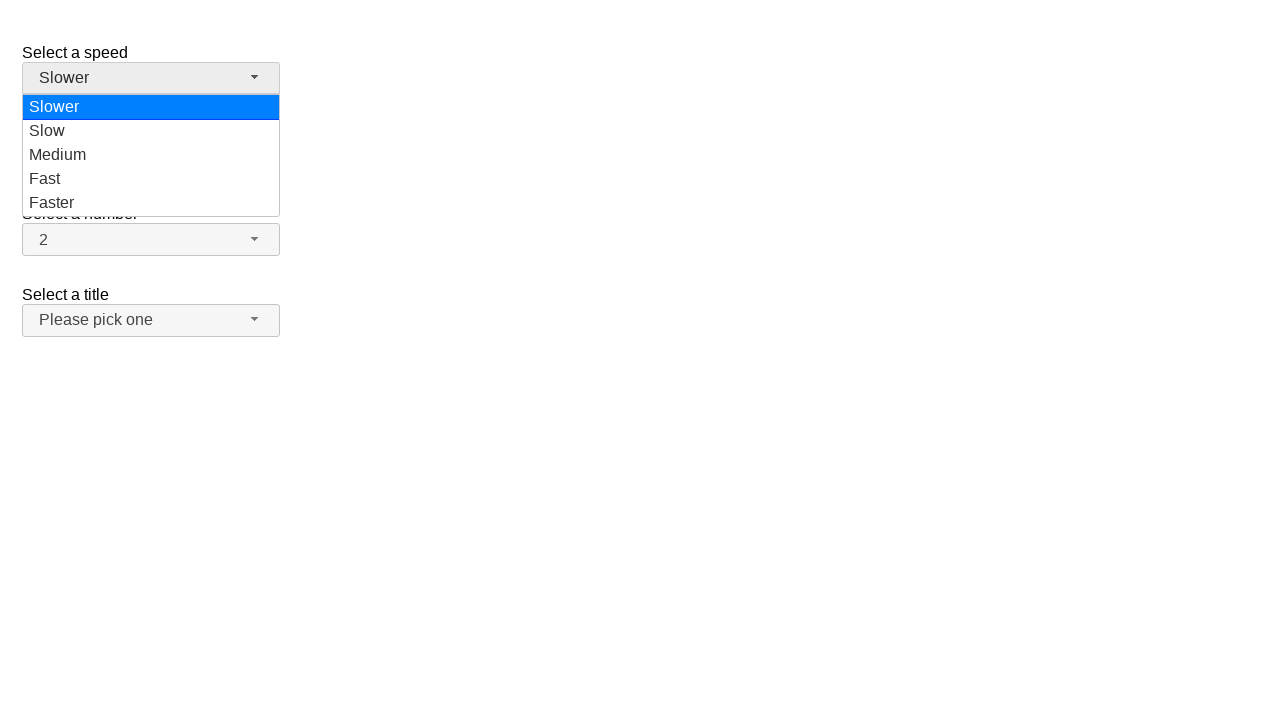

Selected 'Faster' option from Speed dropdown at (151, 203) on ul#speed-menu div[role='option']:has-text('Faster')
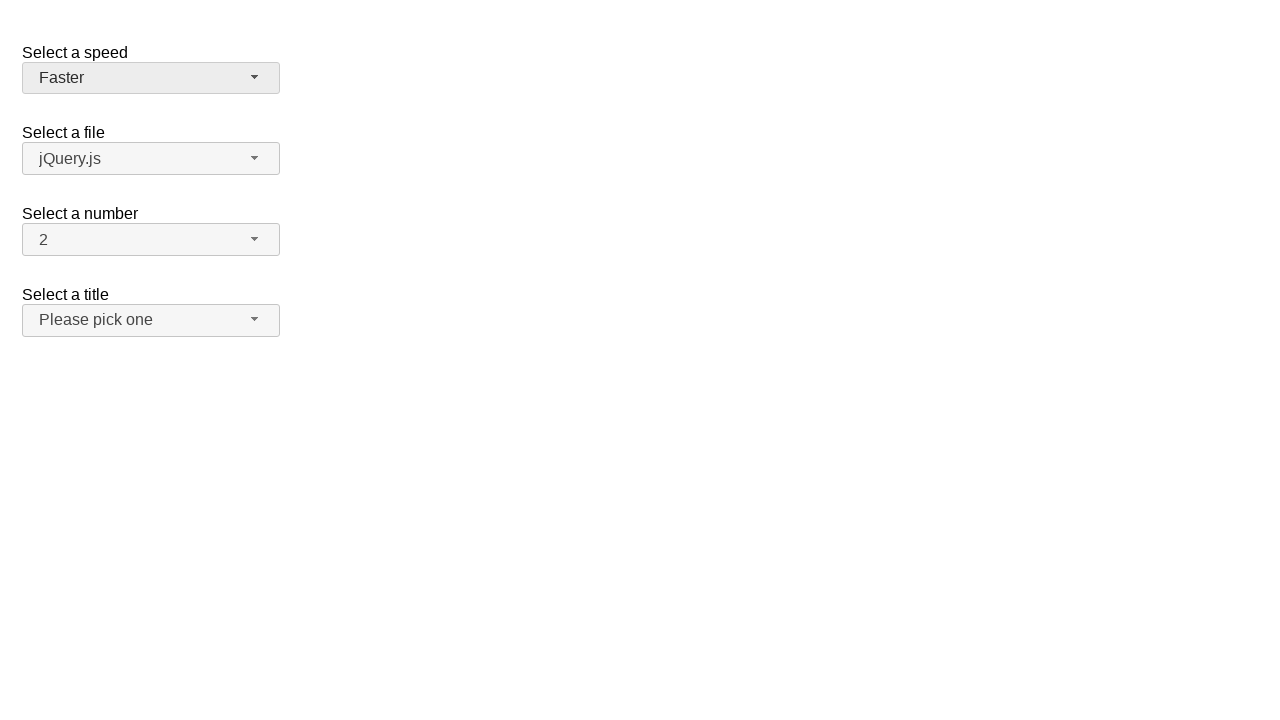

Clicked Speed dropdown button at (151, 78) on span#speed-button
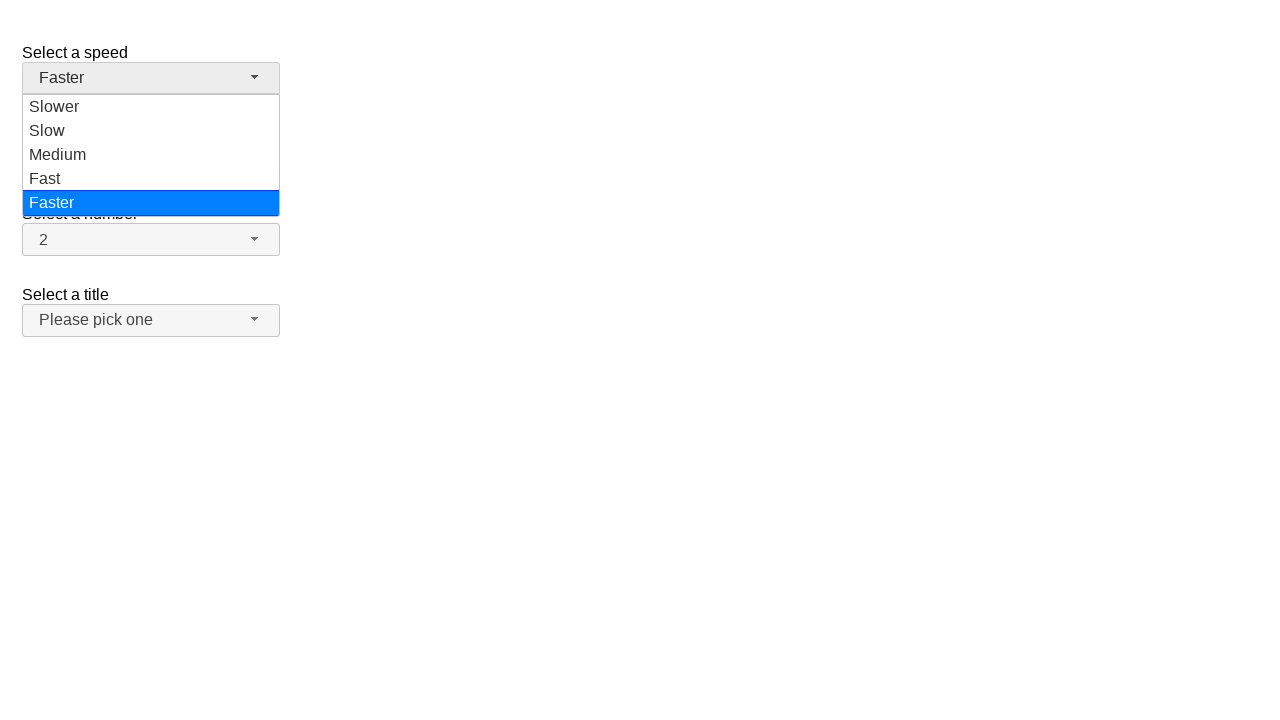

Speed dropdown menu loaded
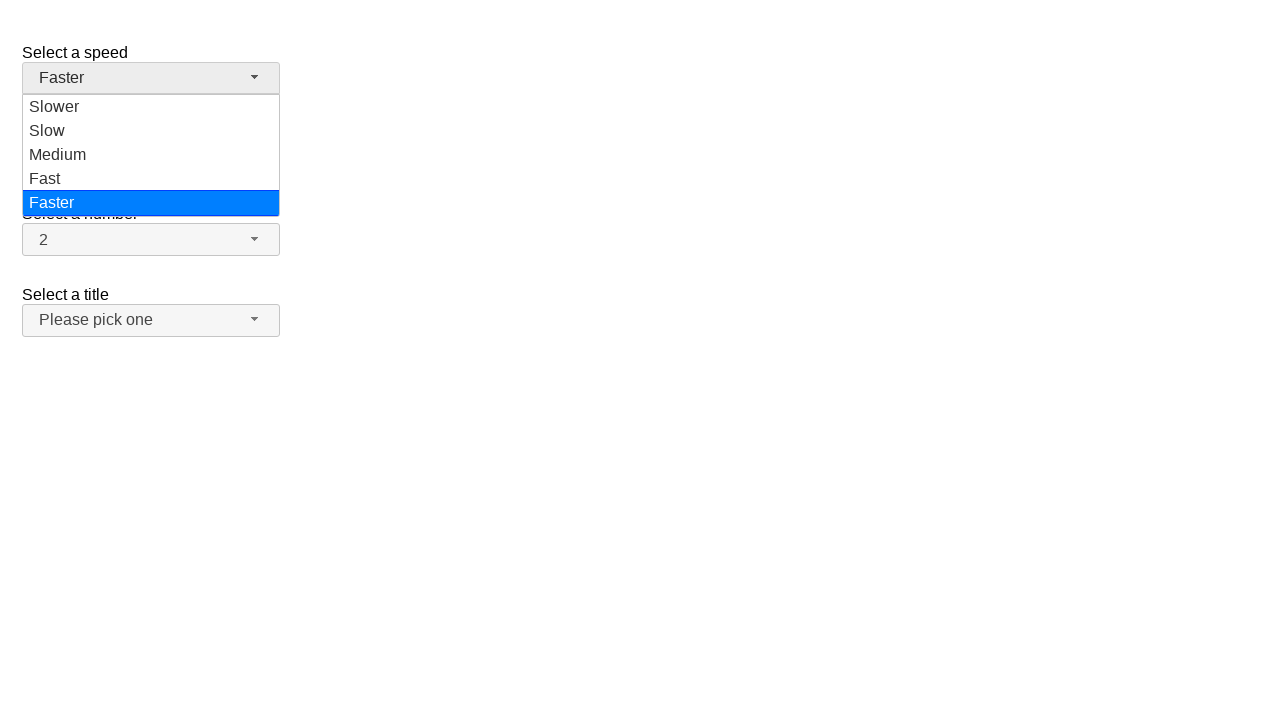

Selected 'Slow' option from Speed dropdown at (151, 107) on ul#speed-menu div[role='option']:has-text('Slow')
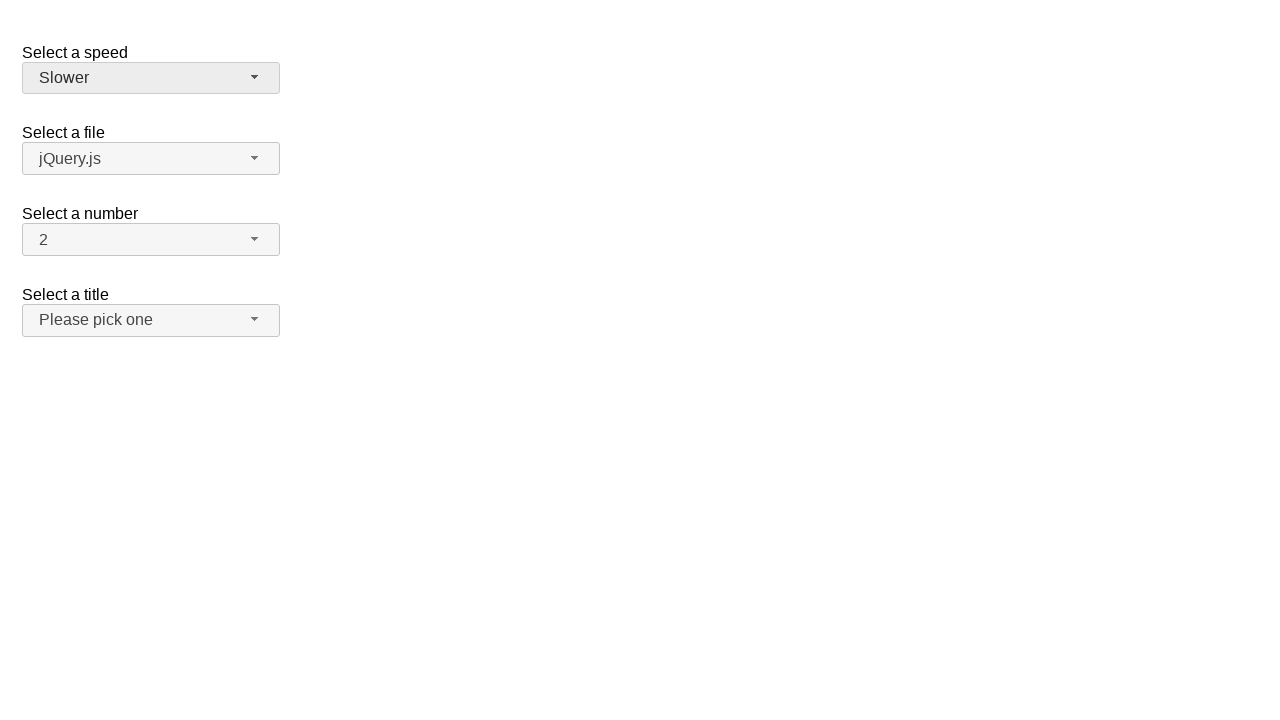

Clicked Speed dropdown button at (151, 78) on span#speed-button
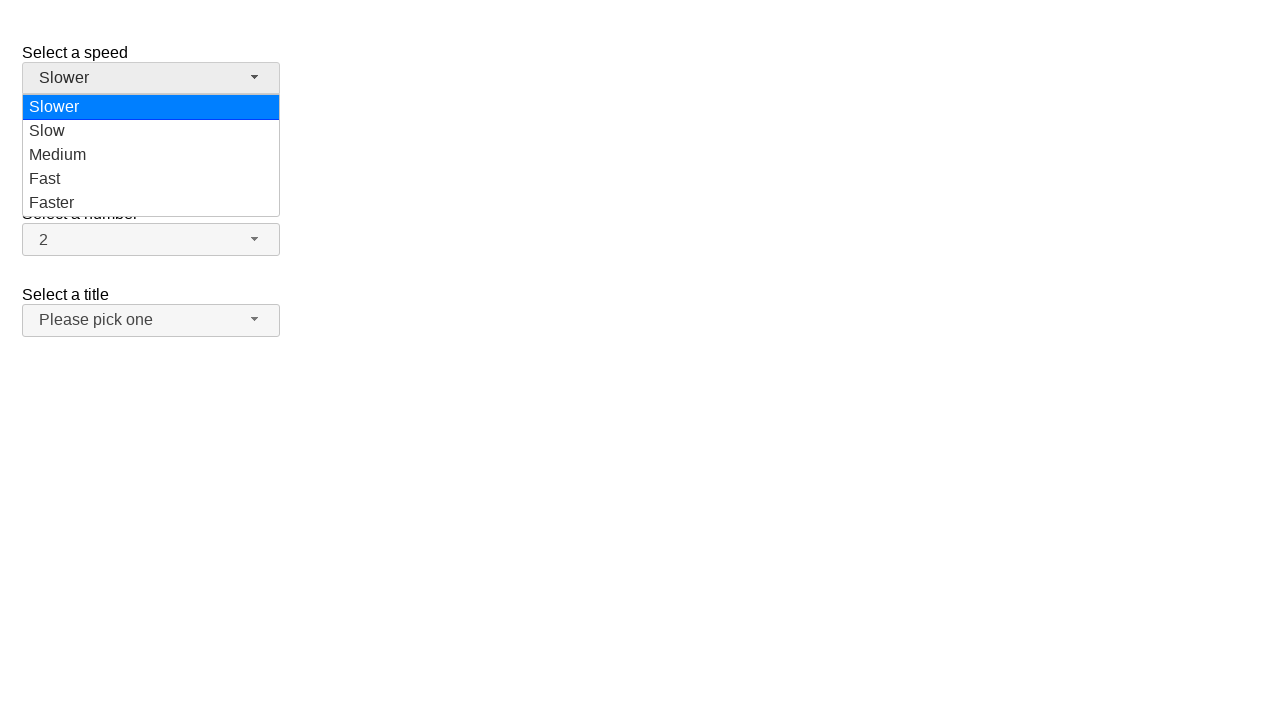

Speed dropdown menu loaded
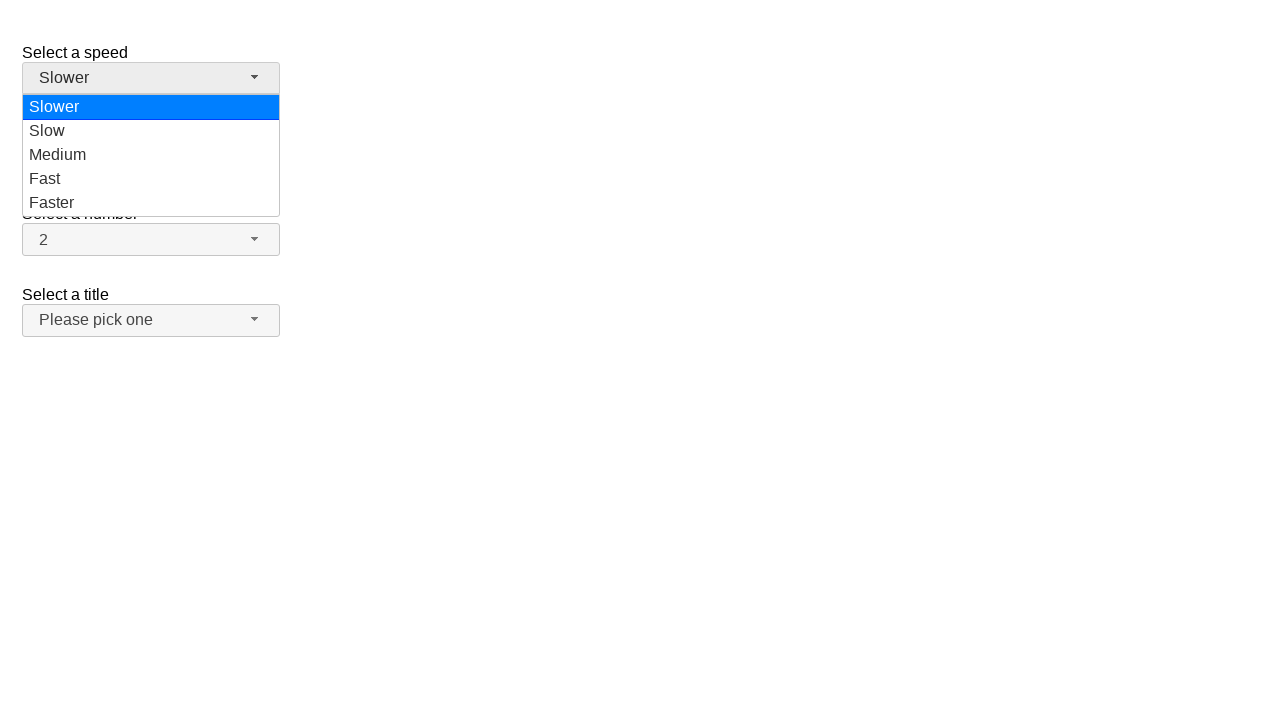

Selected 'Fast' option from Speed dropdown at (151, 179) on ul#speed-menu div[role='option']:has-text('Fast')
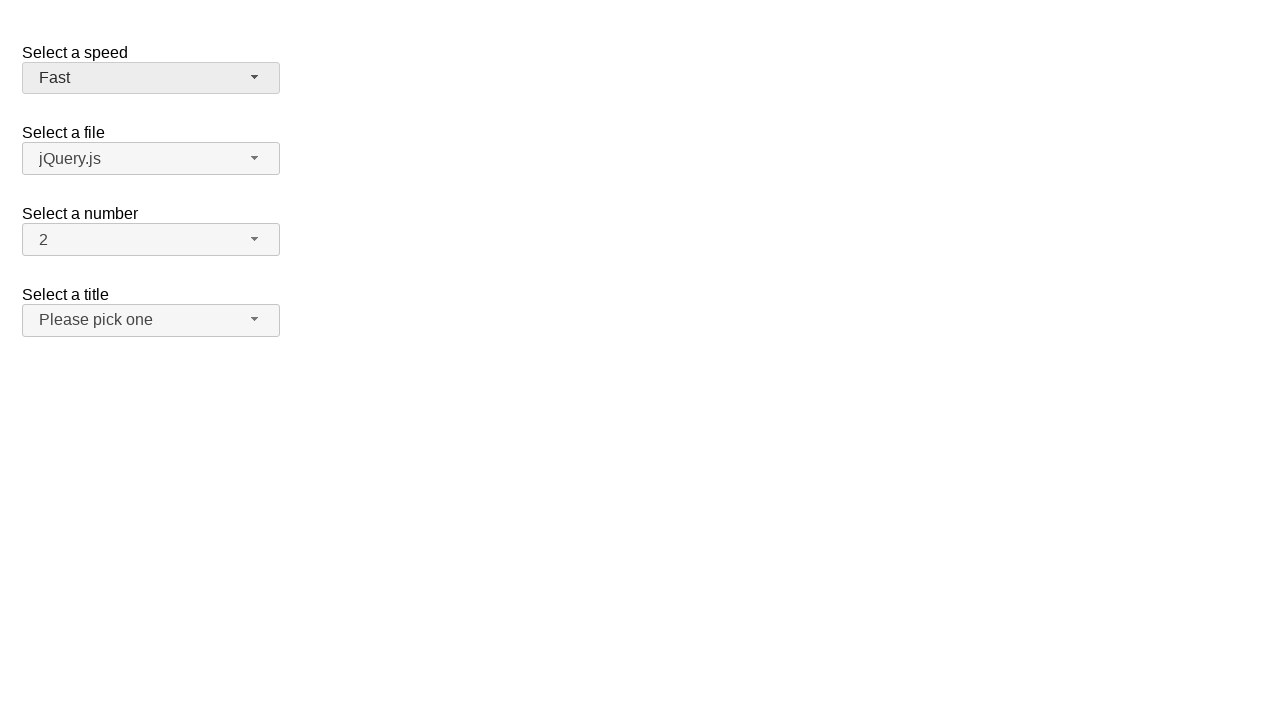

Clicked Salutation dropdown button at (151, 320) on span#salutation-button
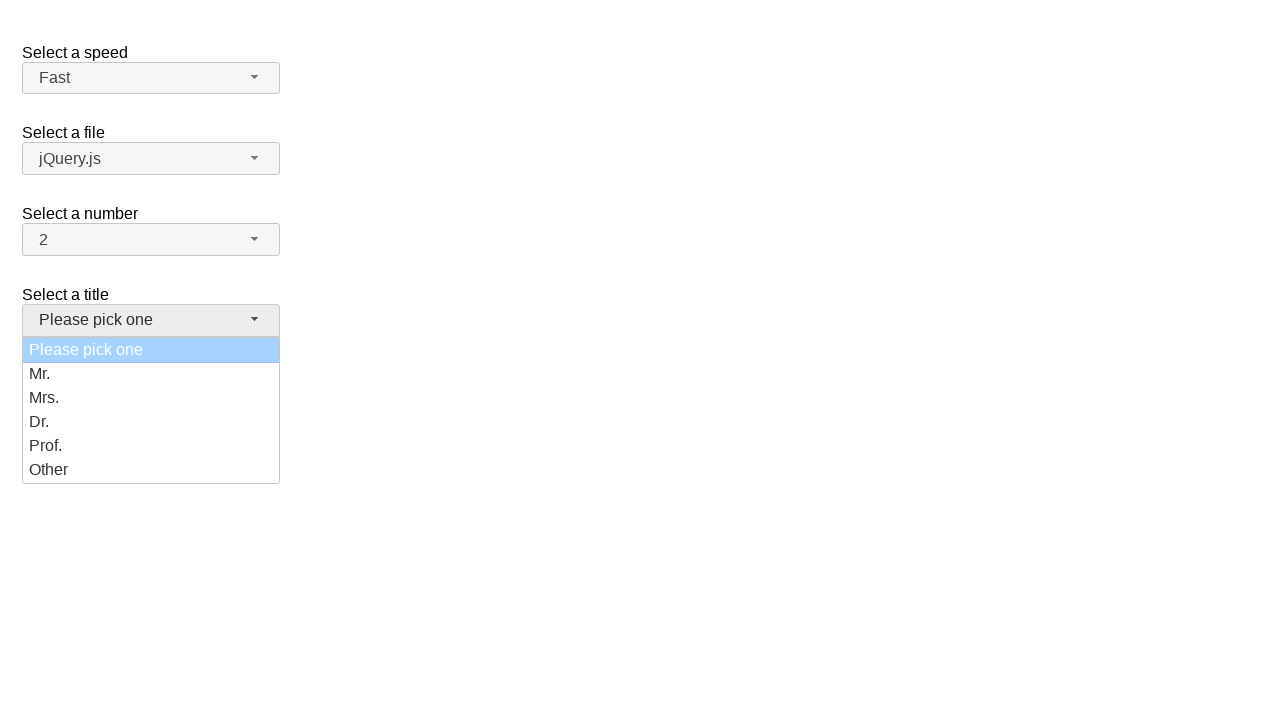

Salutation dropdown menu loaded
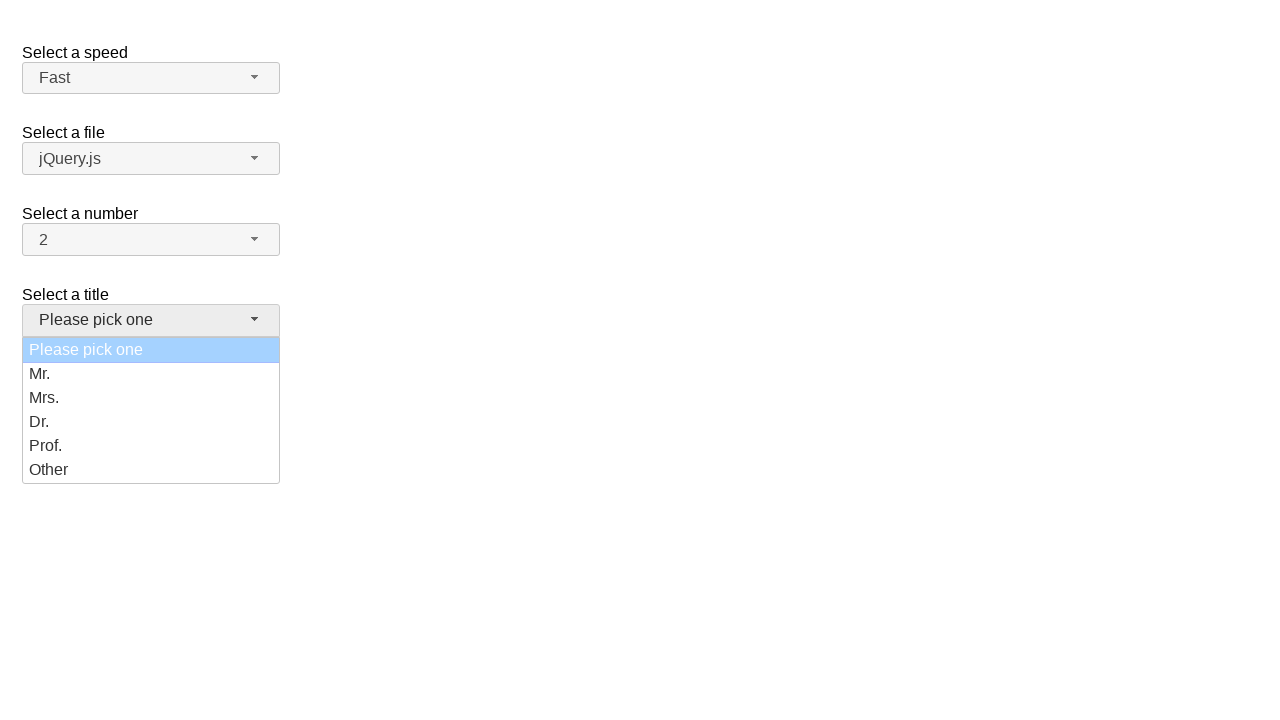

Selected 'Mr.' option from Salutation dropdown at (151, 374) on ul#salutation-menu div[role='option']:has-text('Mr.')
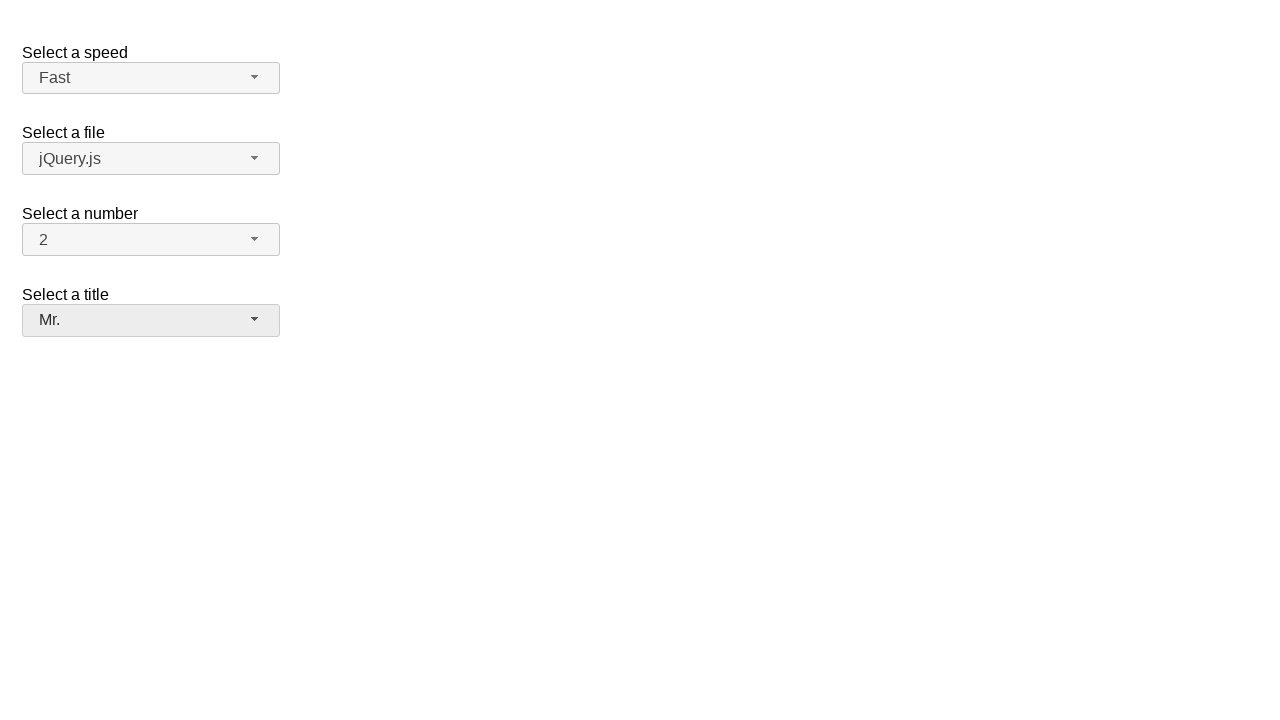

Clicked Salutation dropdown button at (151, 320) on span#salutation-button
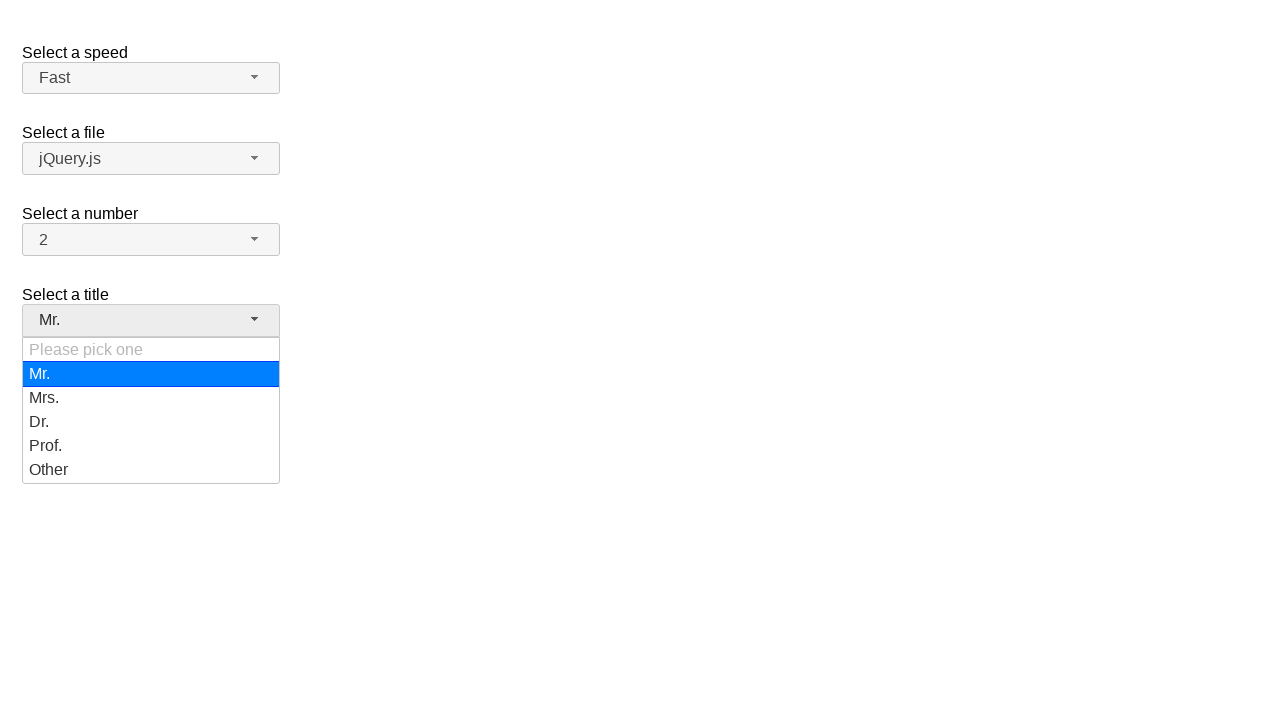

Salutation dropdown menu loaded
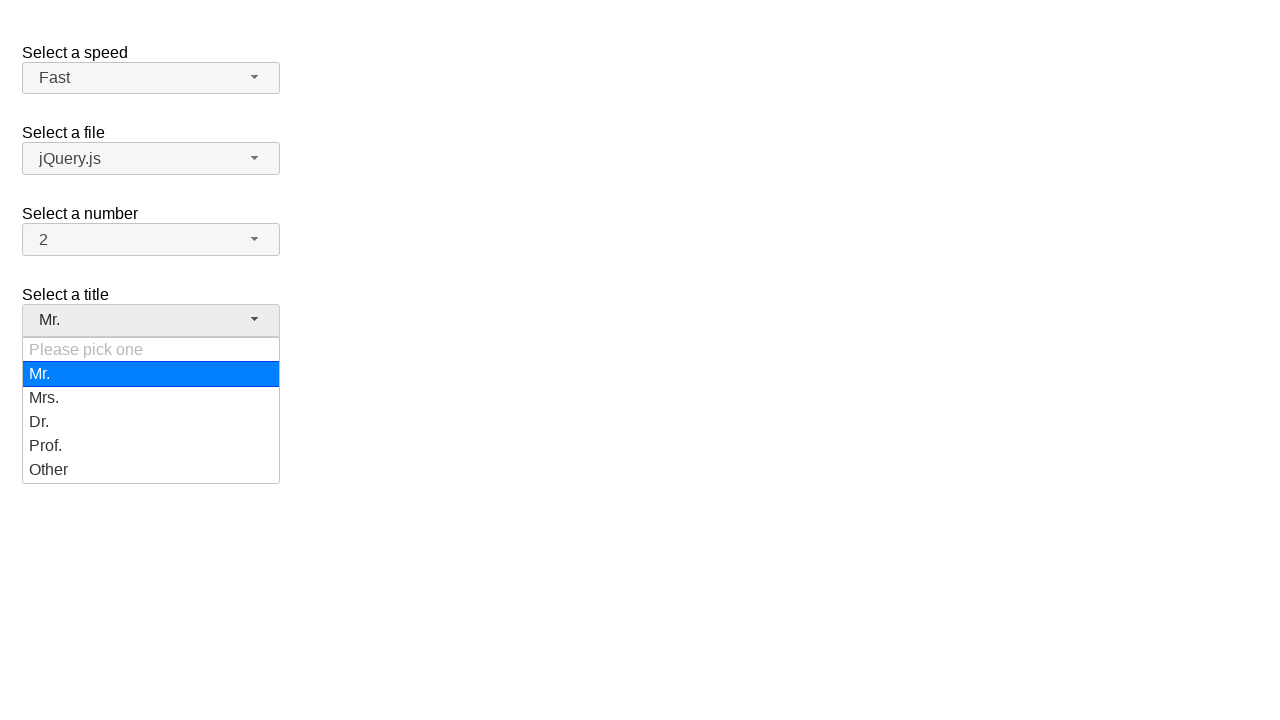

Selected 'Mrs.' option from Salutation dropdown at (151, 398) on ul#salutation-menu div[role='option']:has-text('Mrs.')
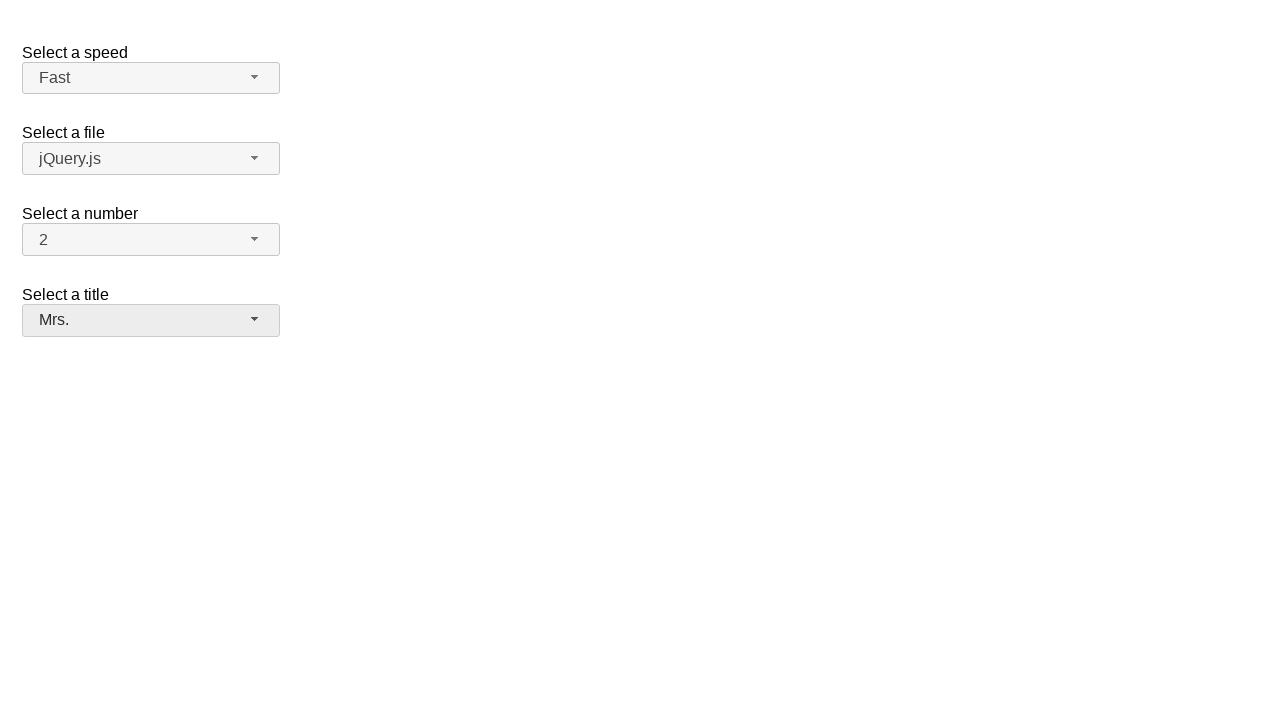

Clicked Salutation dropdown button at (151, 320) on span#salutation-button
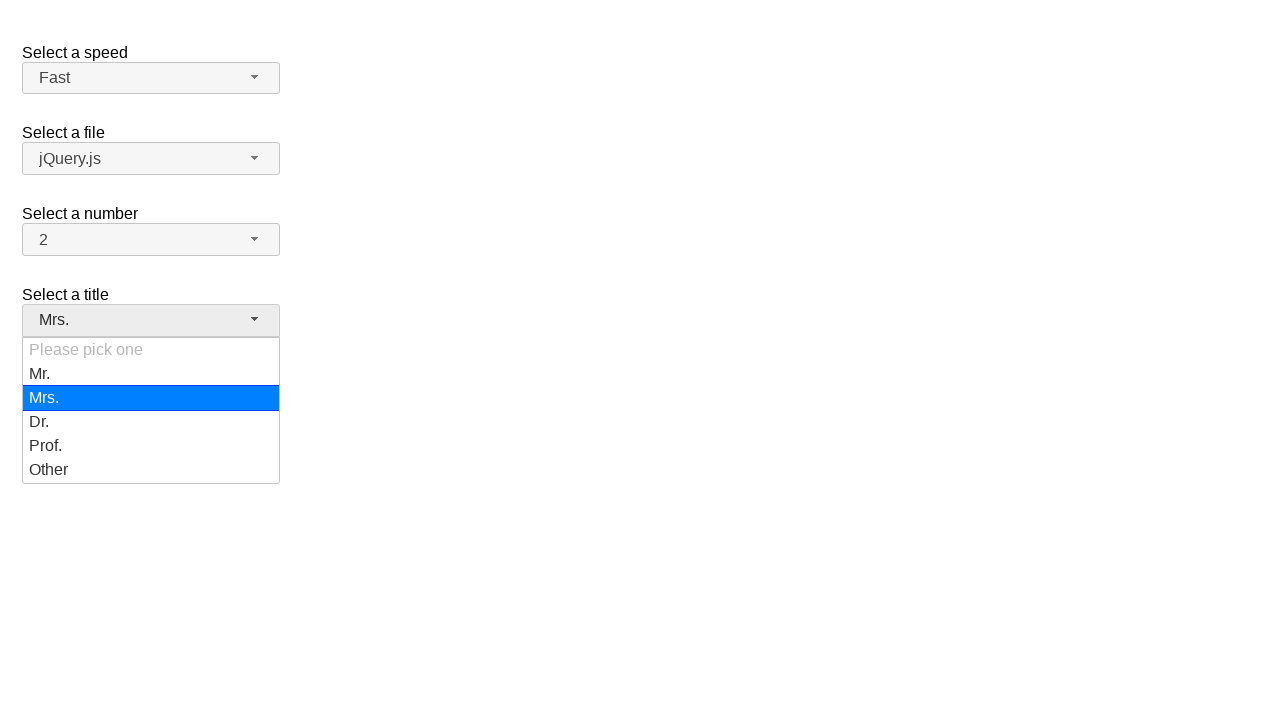

Salutation dropdown menu loaded
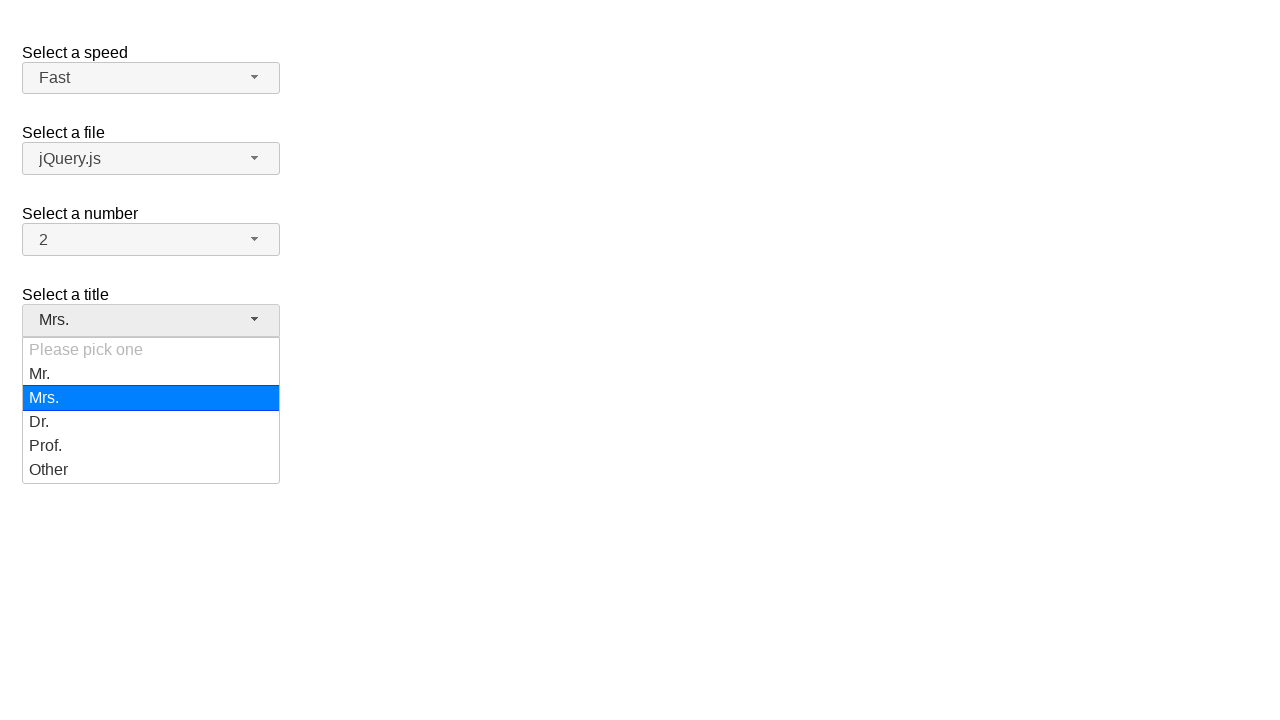

Selected 'Dr.' option from Salutation dropdown at (151, 422) on ul#salutation-menu div[role='option']:has-text('Dr.')
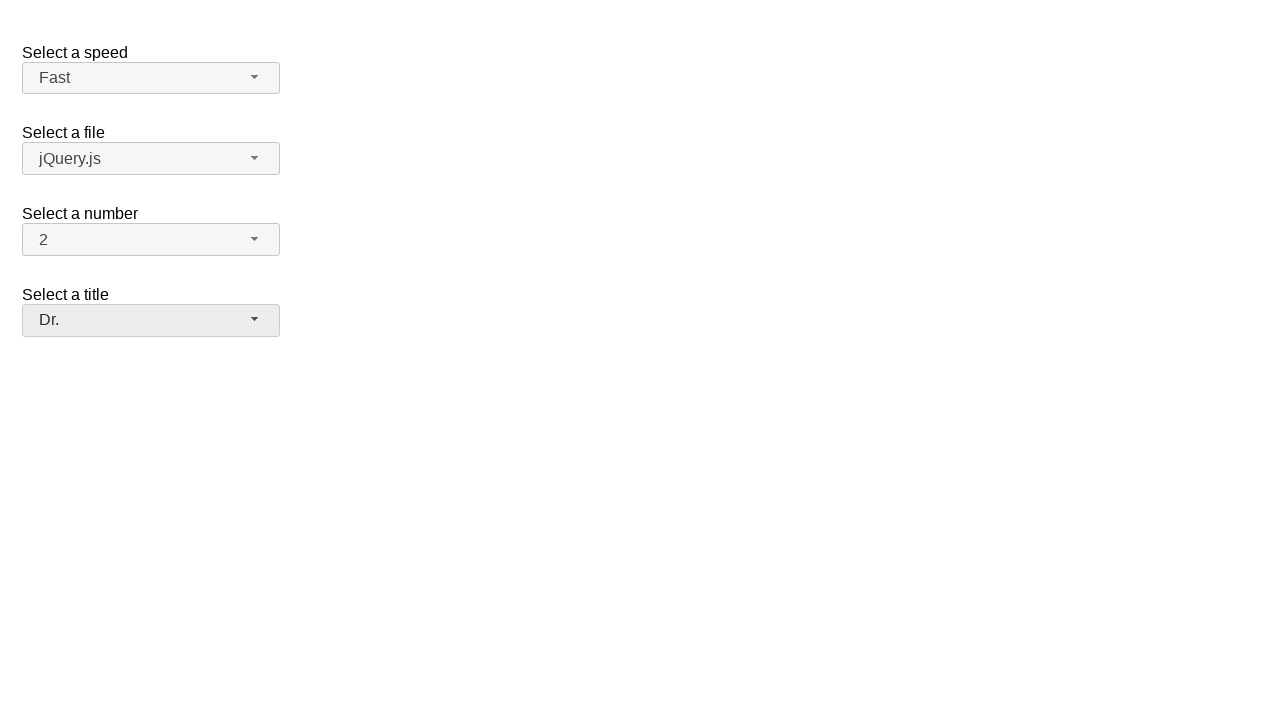

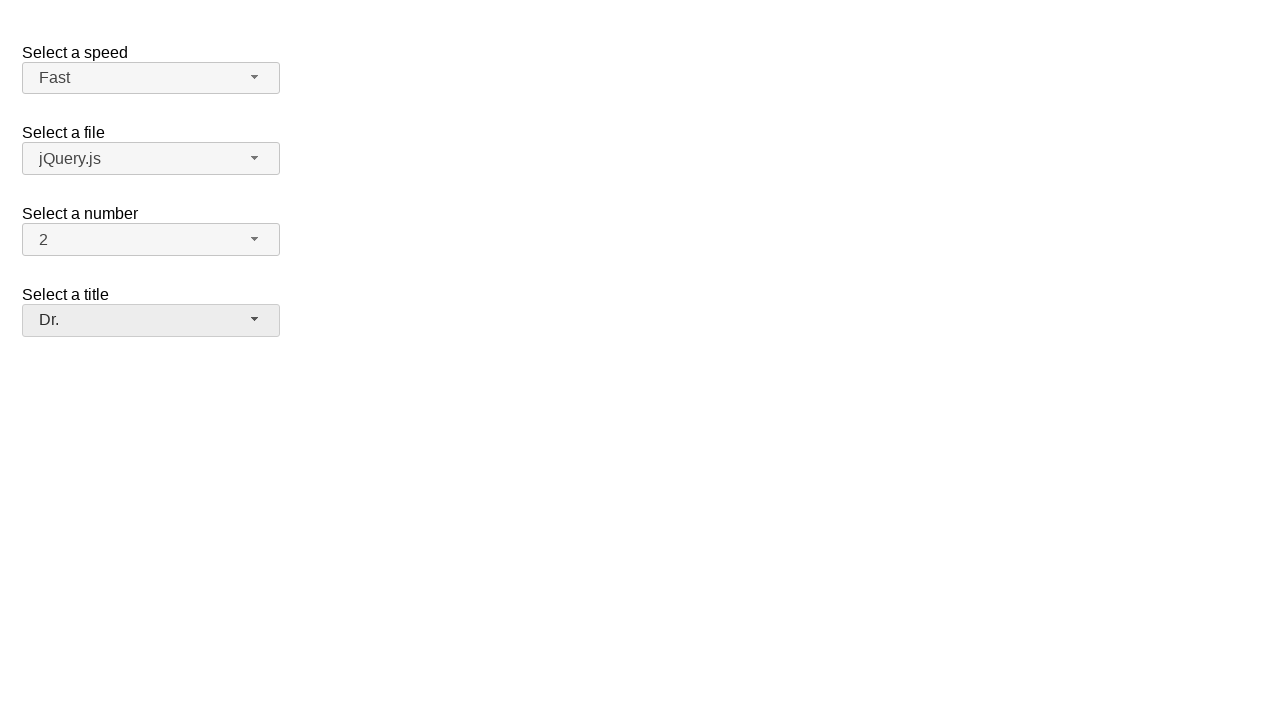